Tests navigation to the Test Cases page by clicking the test cases link from the homepage and verifying the page loads correctly with the expected title.

Starting URL: https://automationexercise.com/

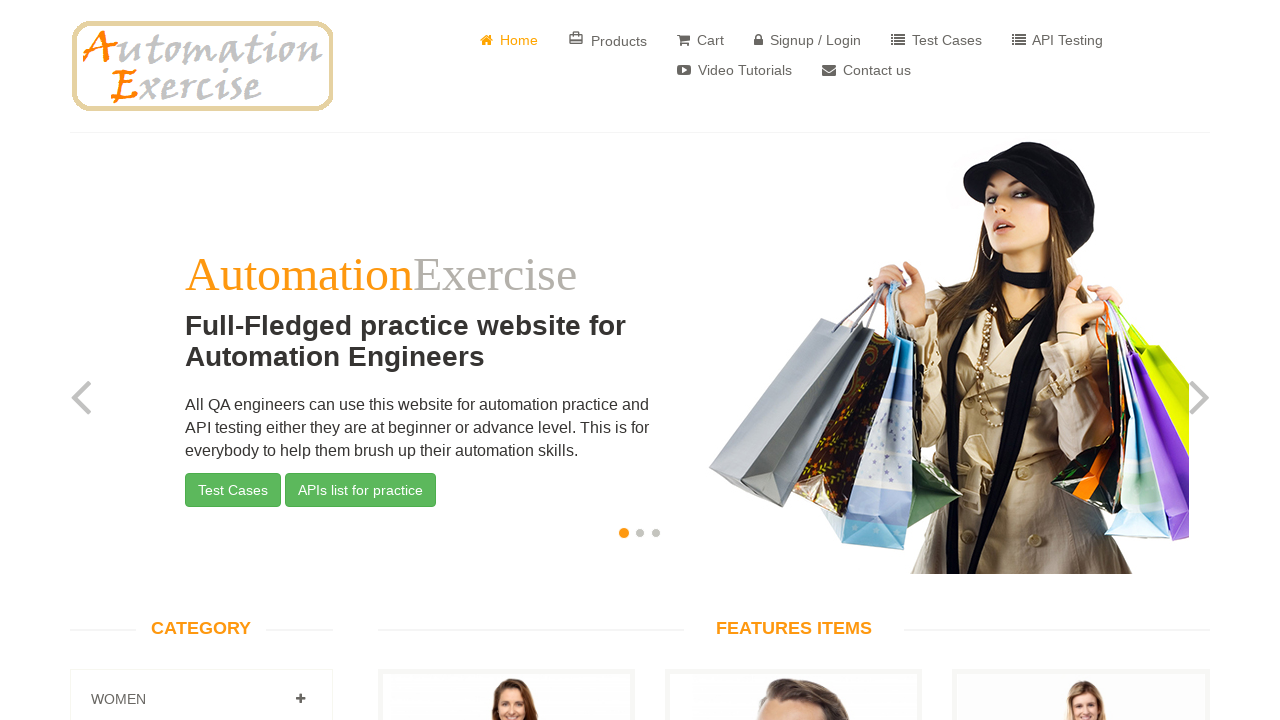

Clicked on Test Cases link in navigation at (936, 40) on a[href='/test_cases']
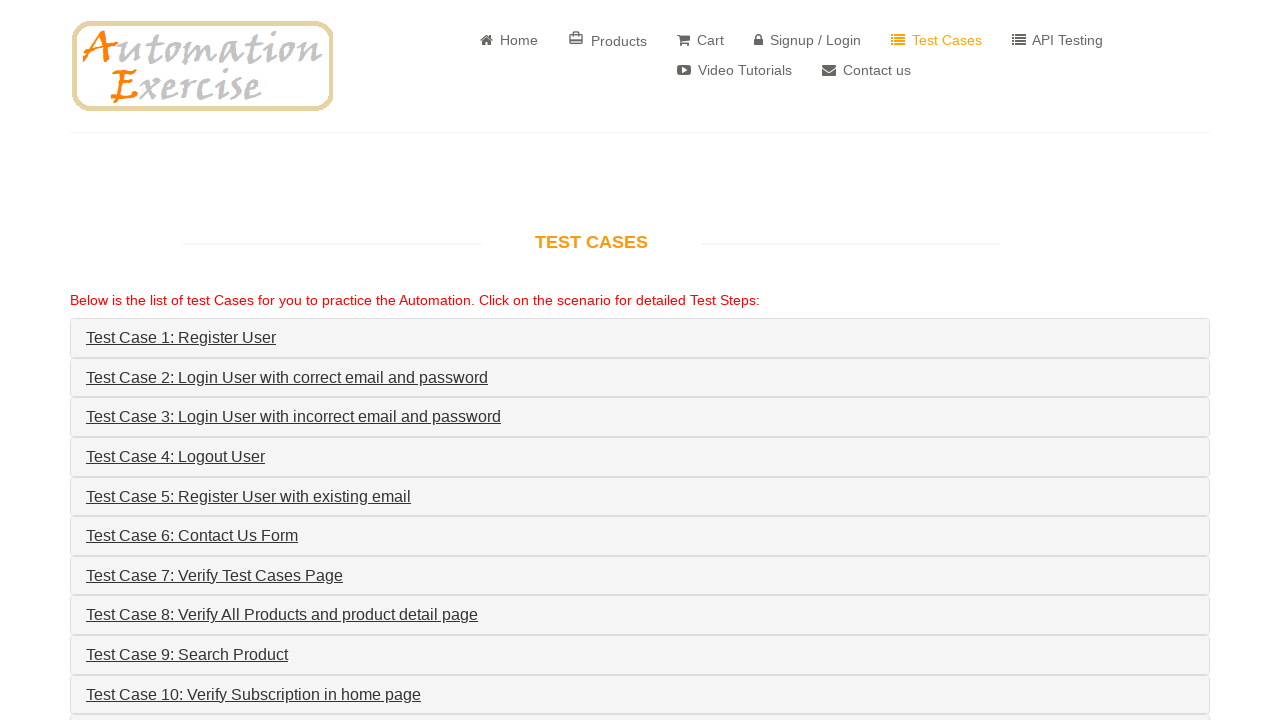

Test Cases page loaded and heading is visible
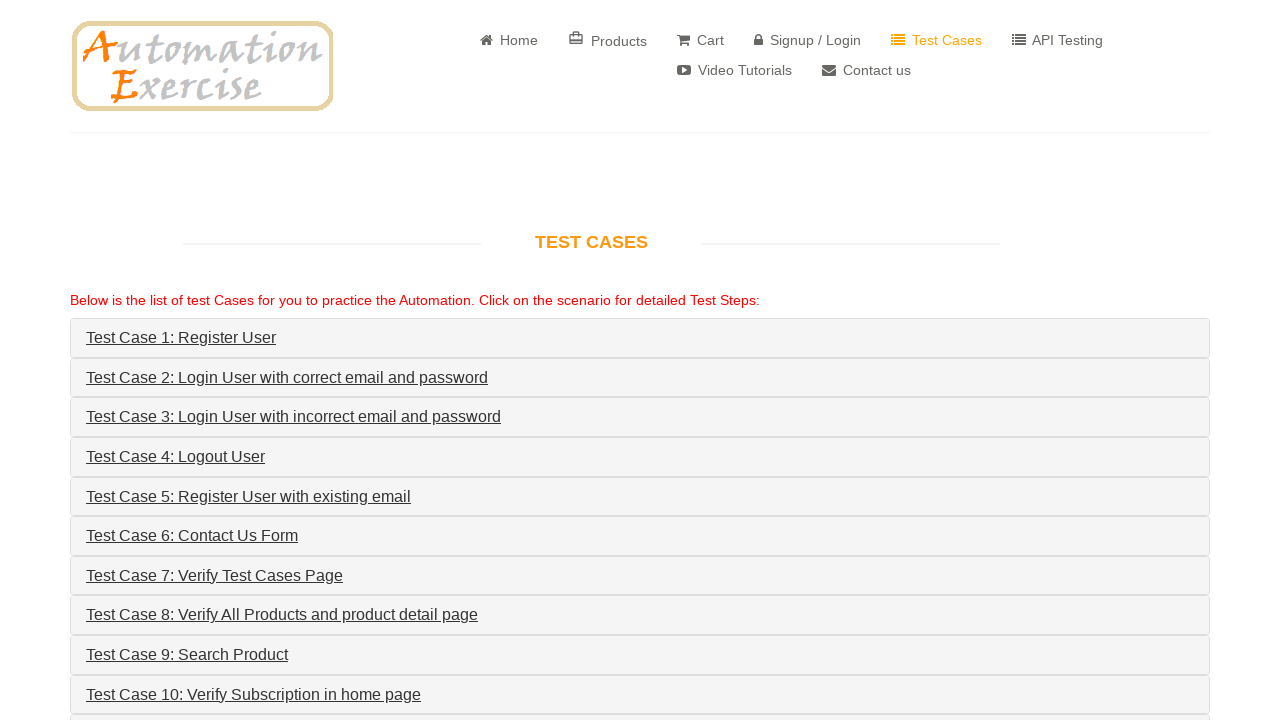

Verified that current URL is the Test Cases page
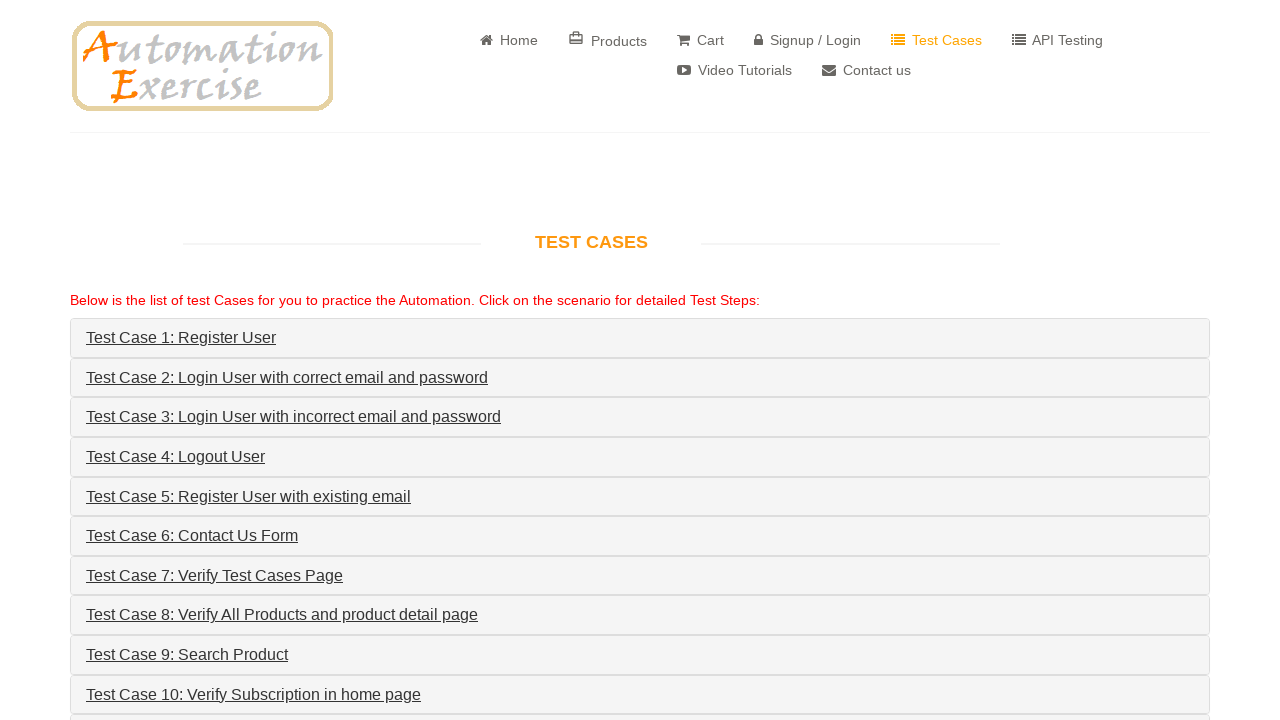

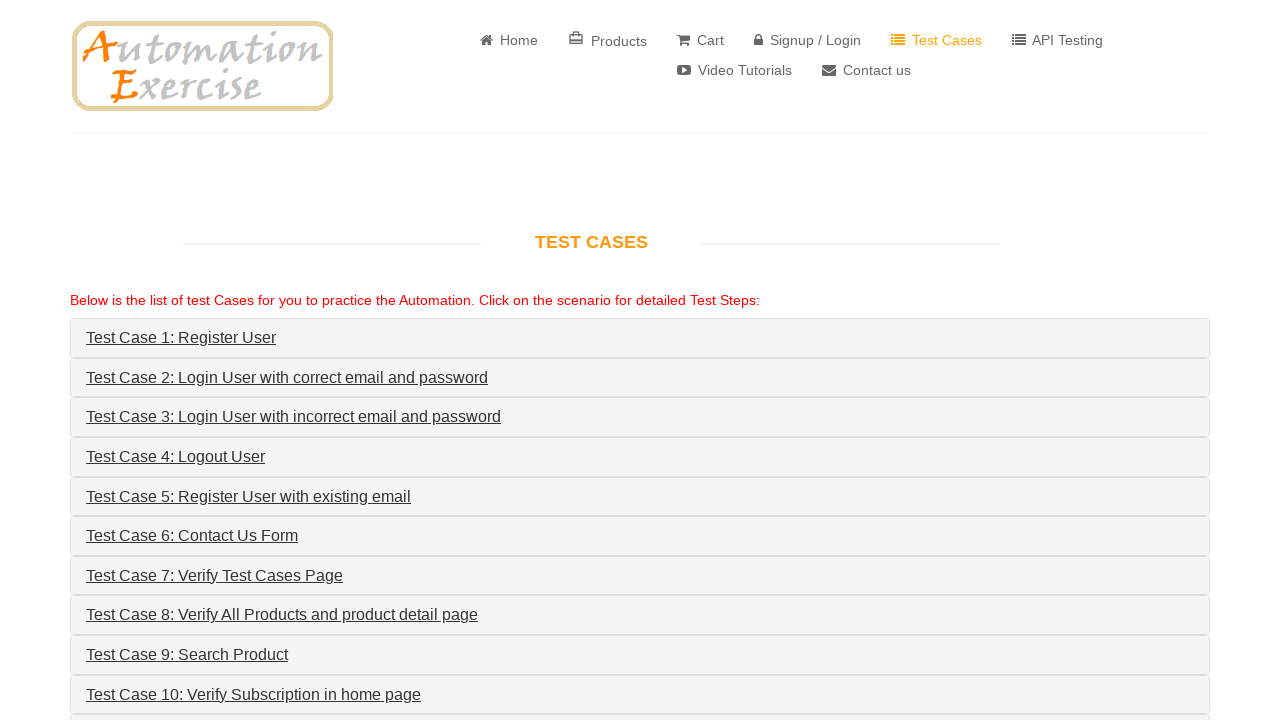